Opens the OTUS homepage and maximizes the browser window to full screen.

Starting URL: https://otus.ru

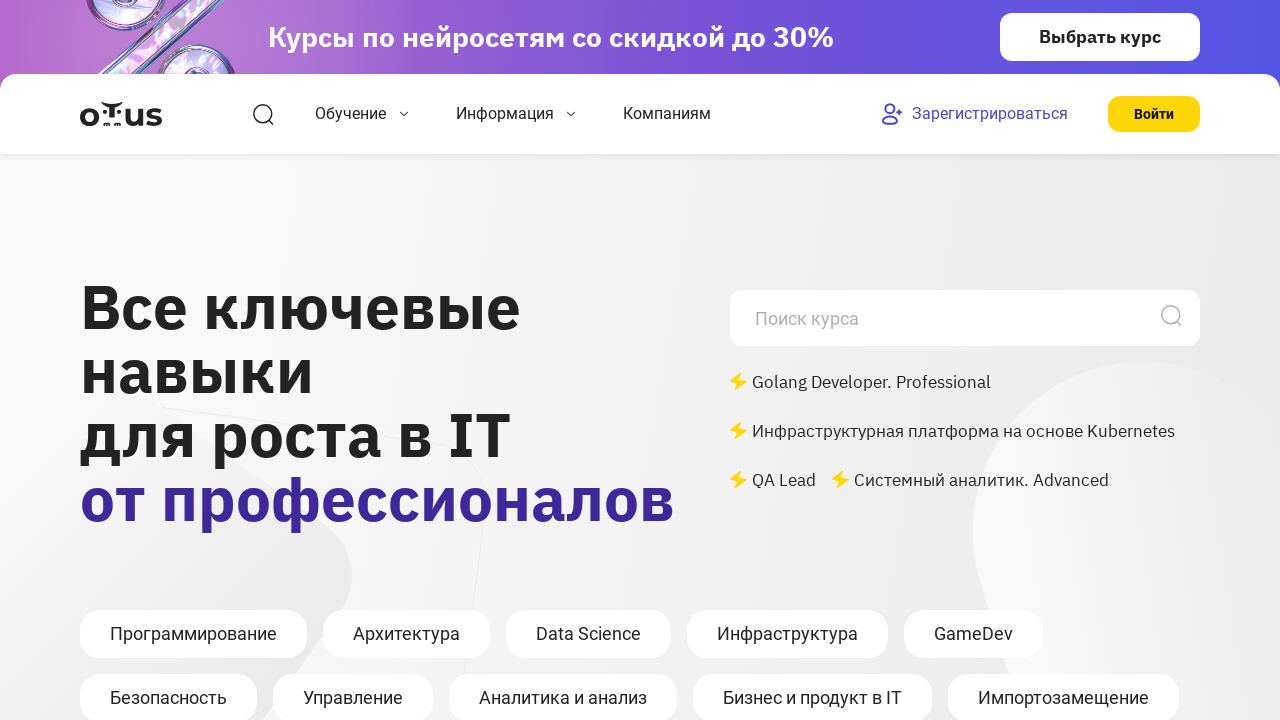

Navigated to OTUS homepage
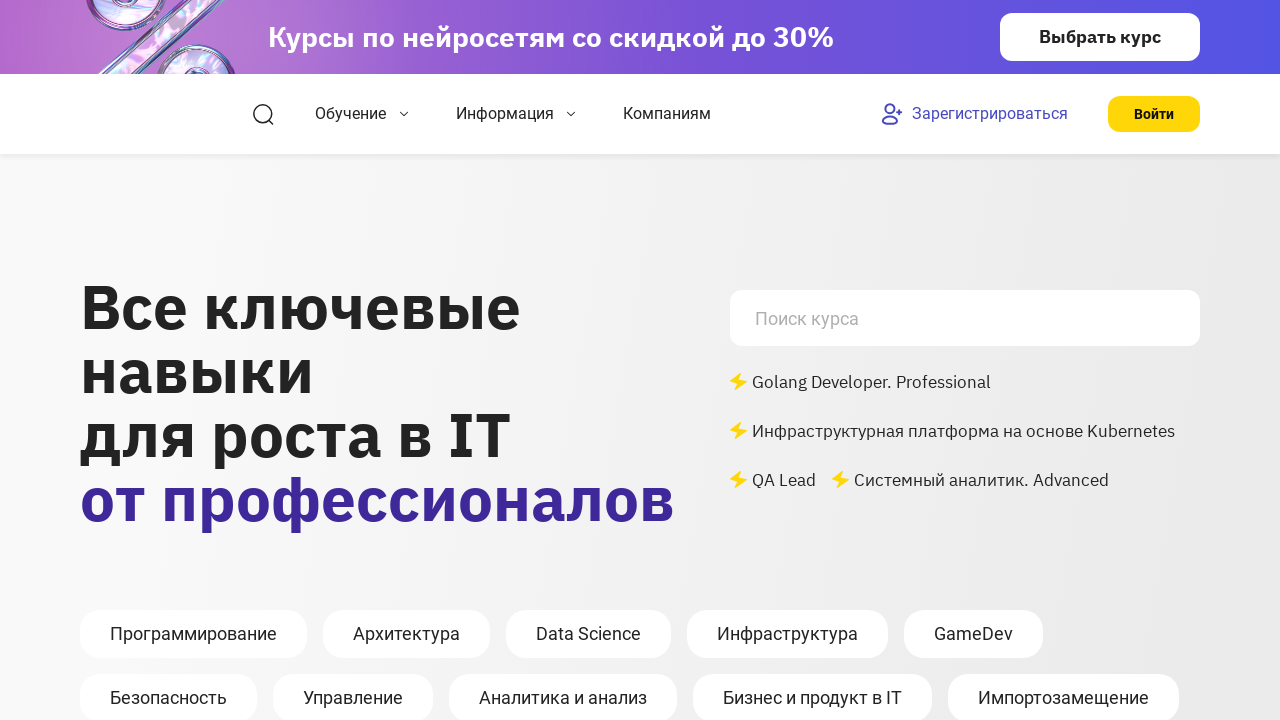

Maximized browser window to full screen (1920x1080)
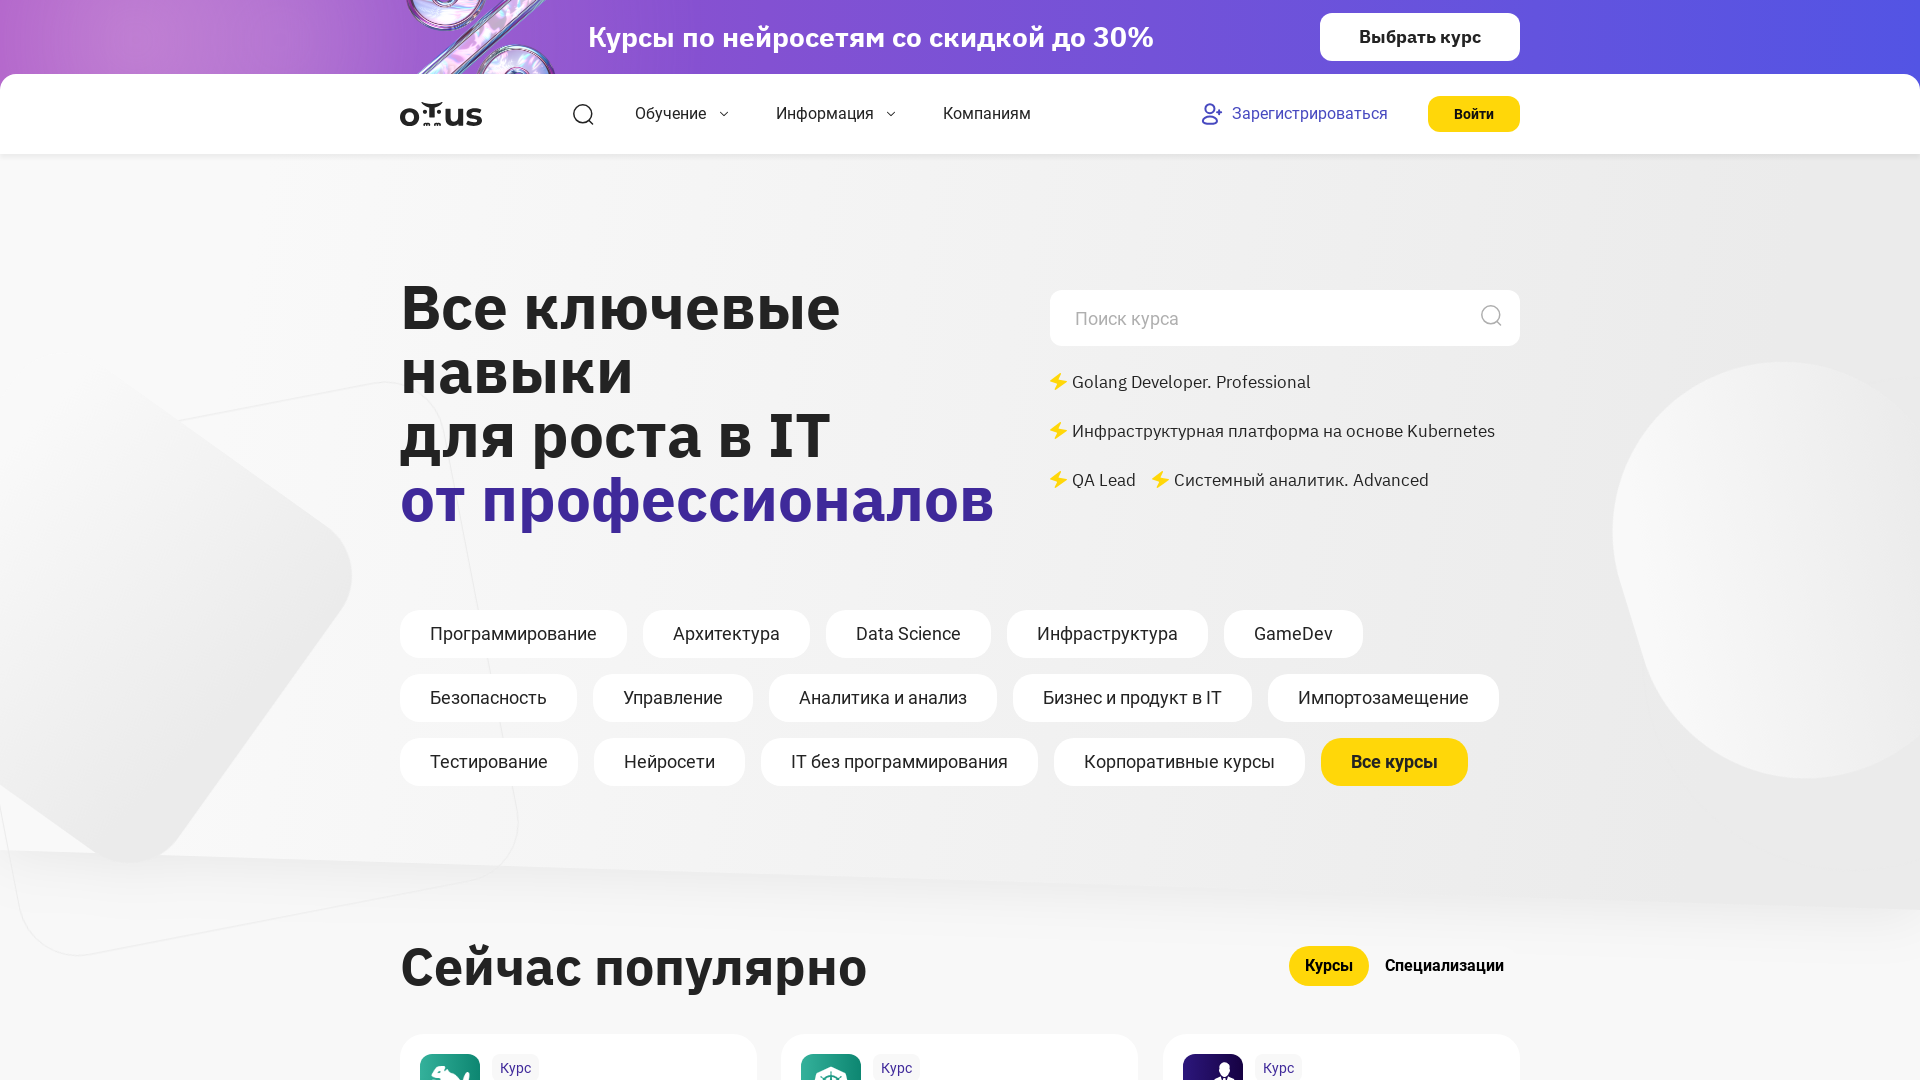

Page fully loaded and DOM content ready
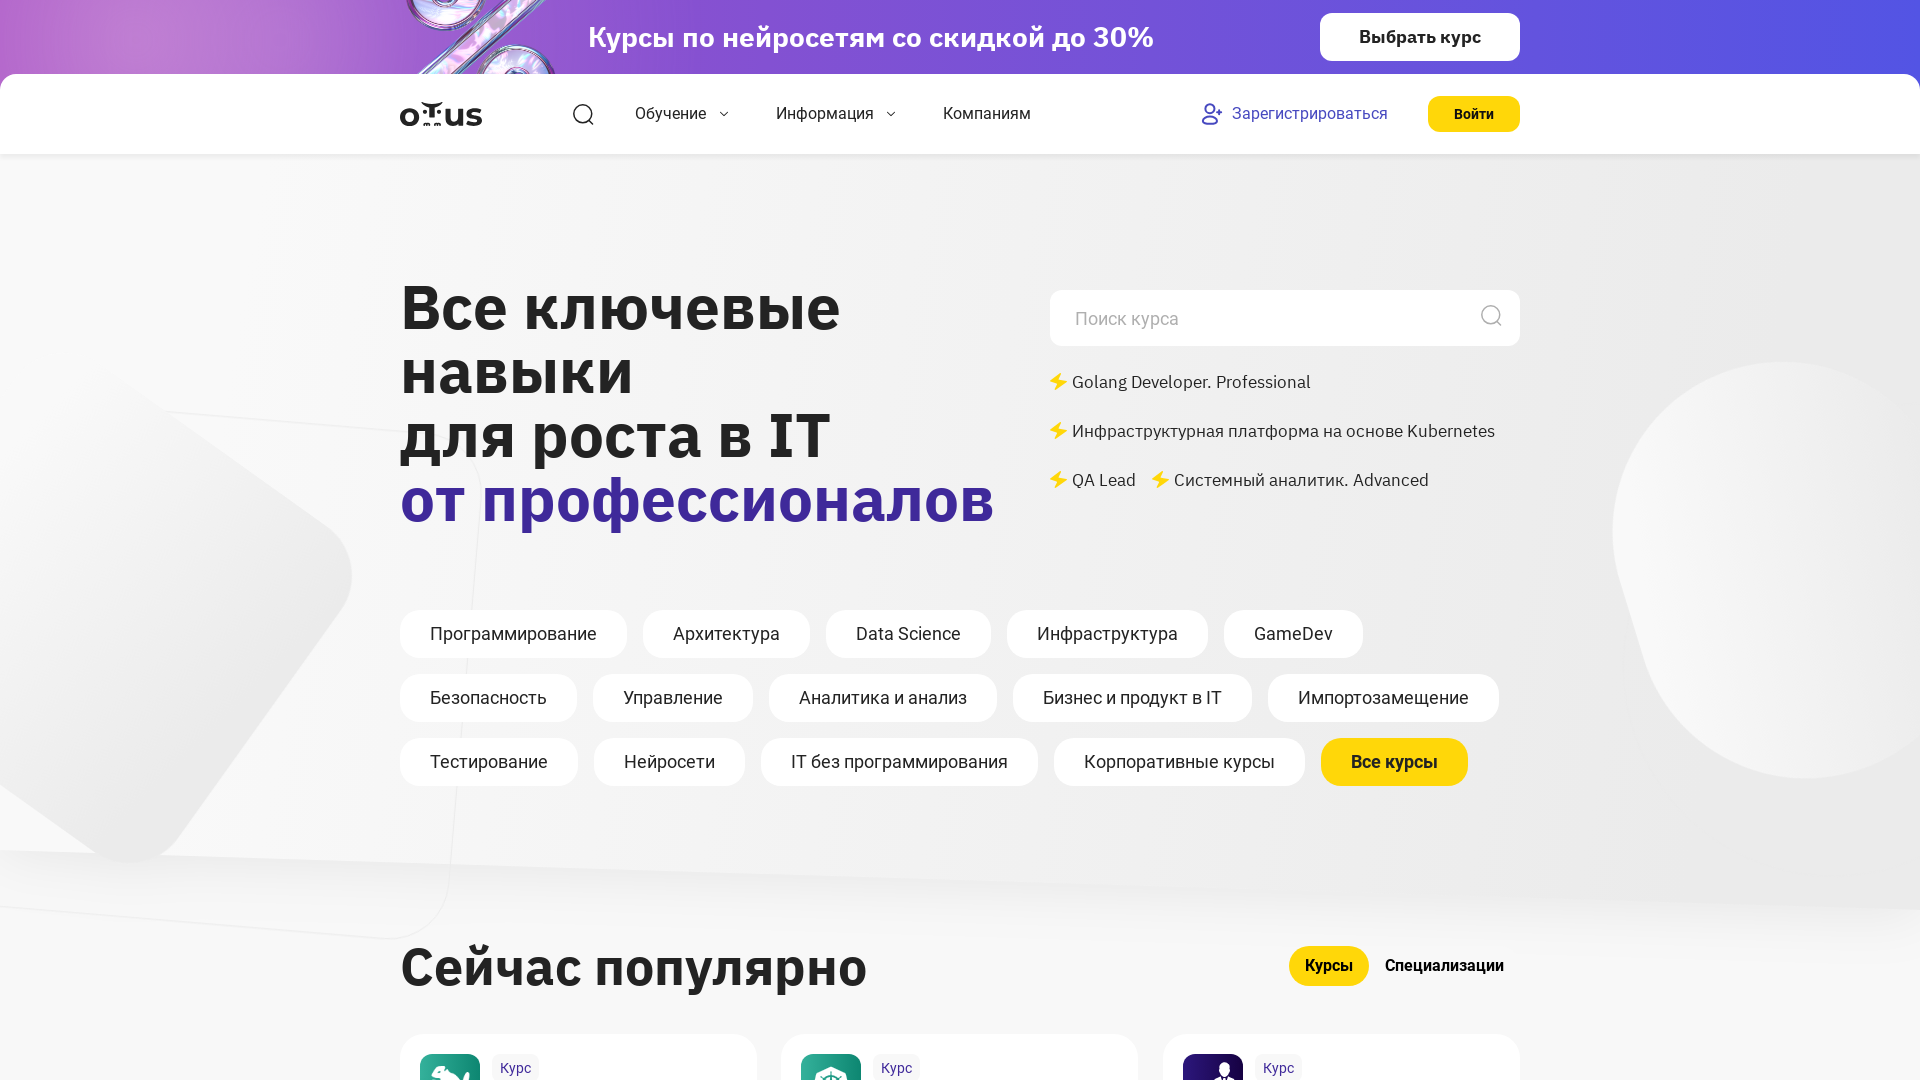

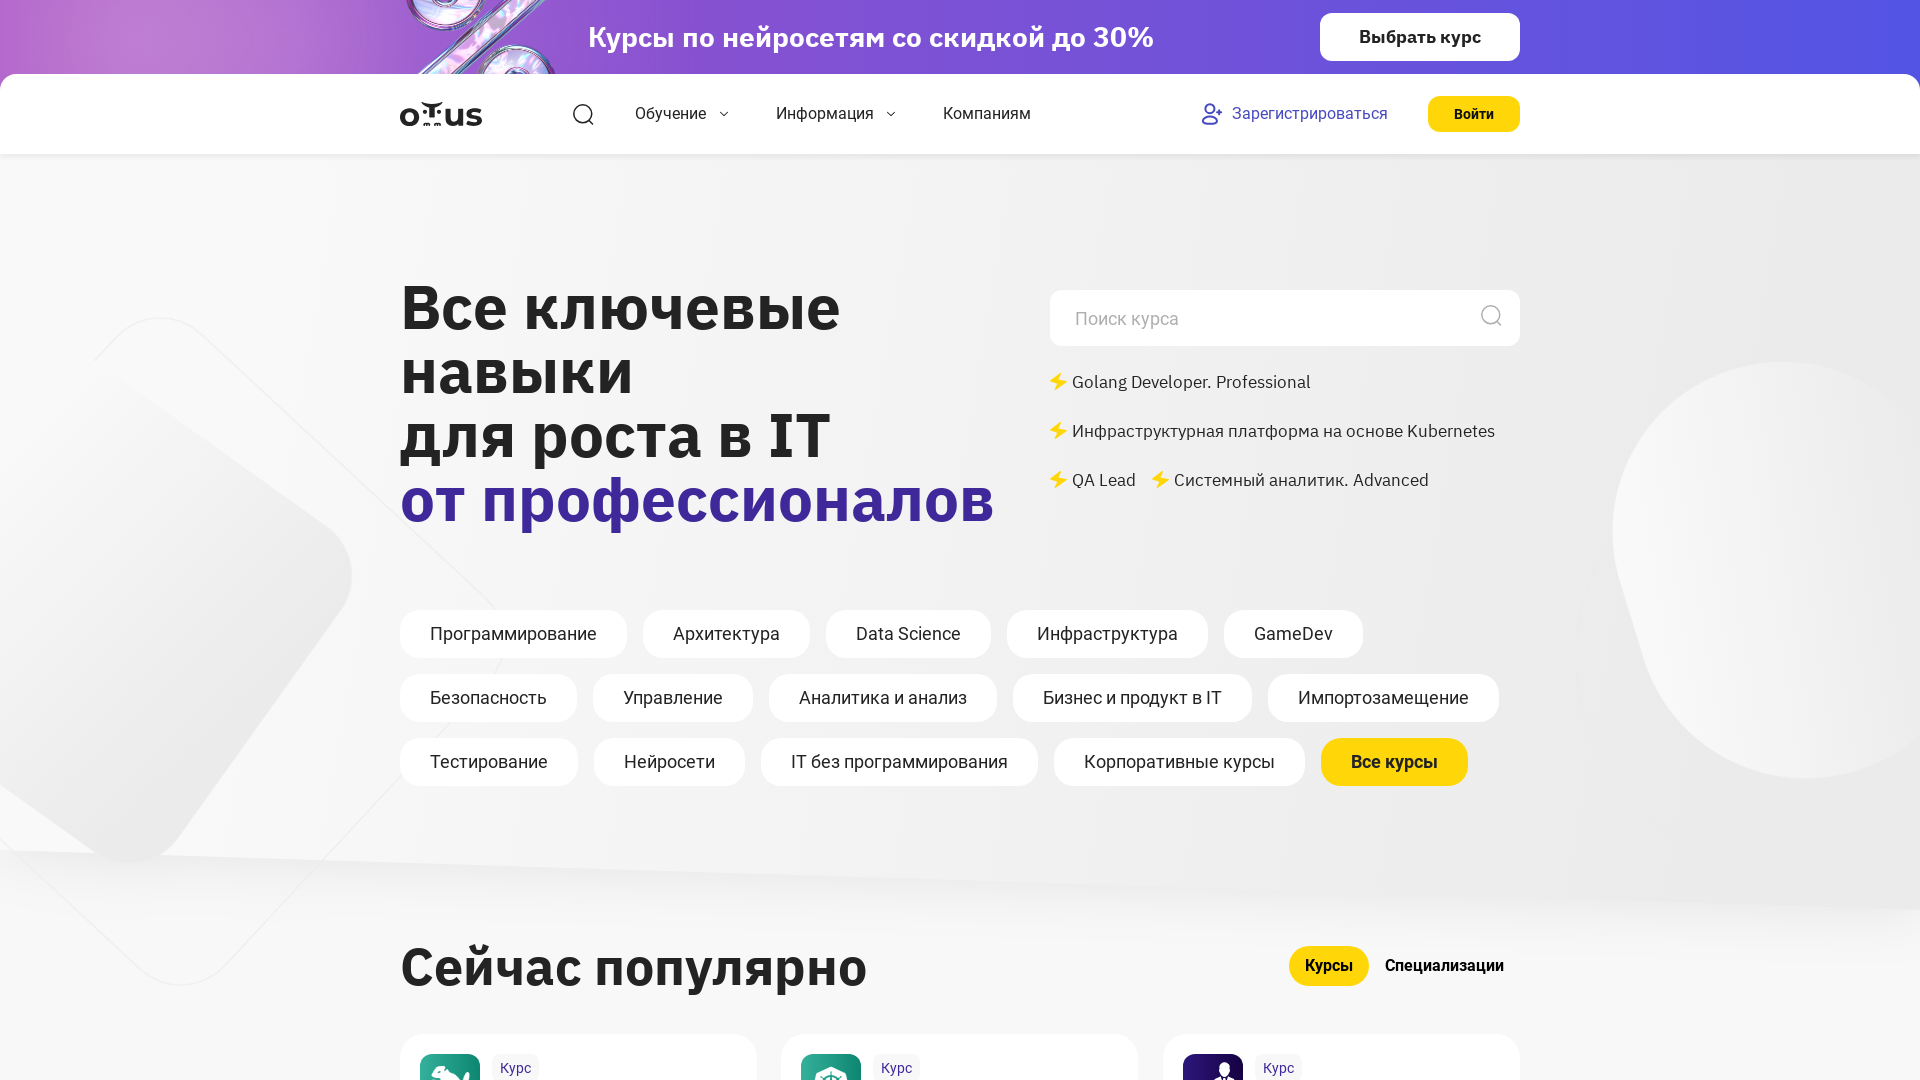